Tests jQuery UI custom dropdown by selecting different numeric values and verifying the selection

Starting URL: http://jqueryui.com/resources/demos/selectmenu/default.html

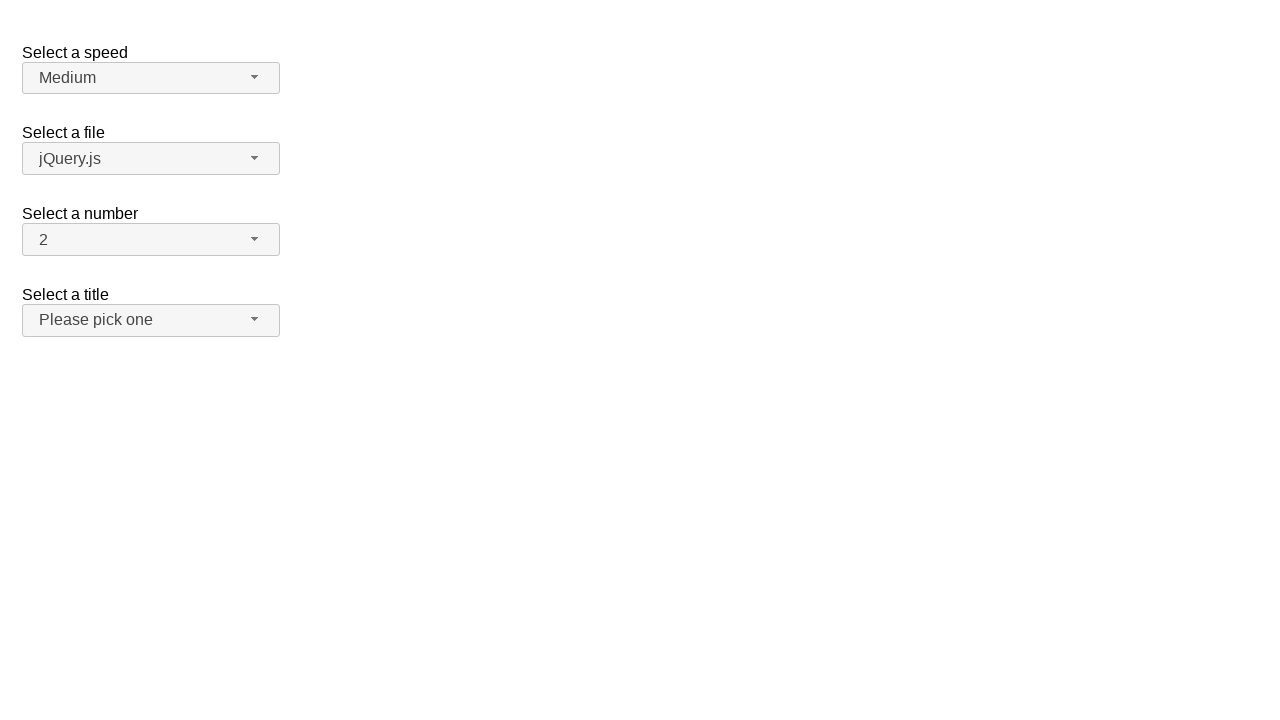

Clicked number dropdown button to open menu at (151, 240) on span#number-button
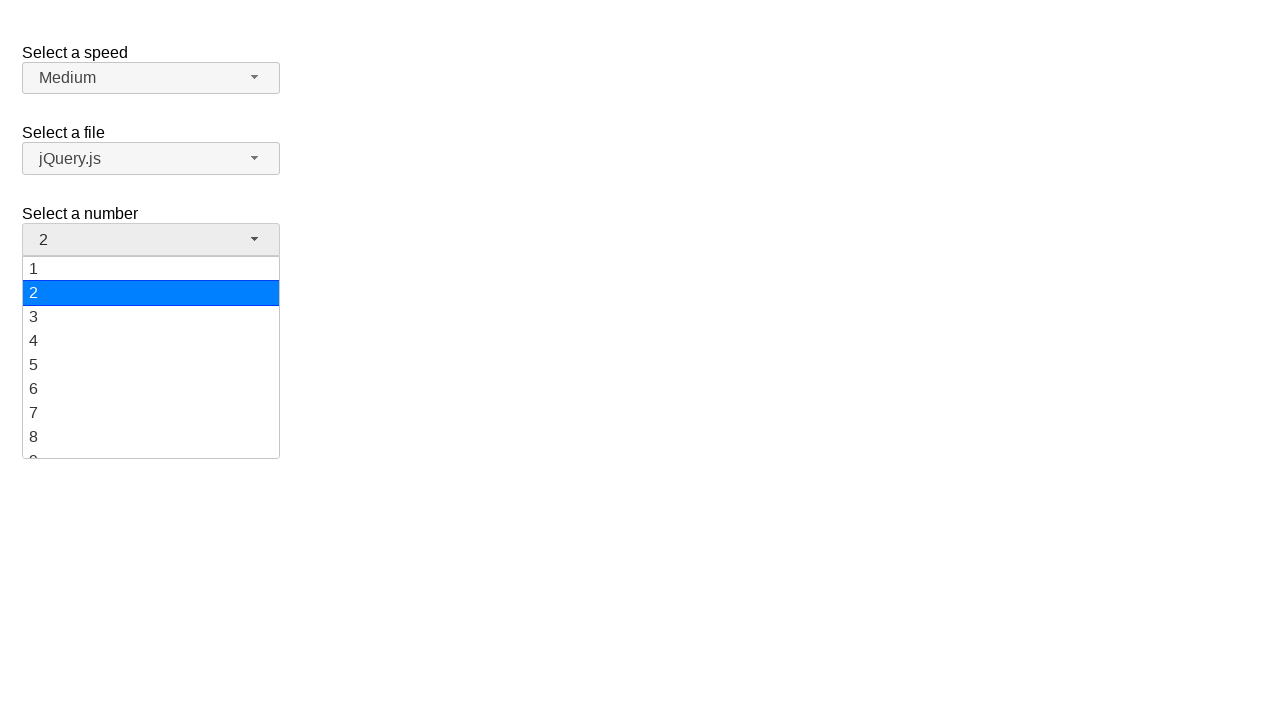

Selected value 19 from dropdown menu at (151, 445) on xpath=//ul[@id='number-menu']//li[@class='ui-menu-item' and .//text()='19']
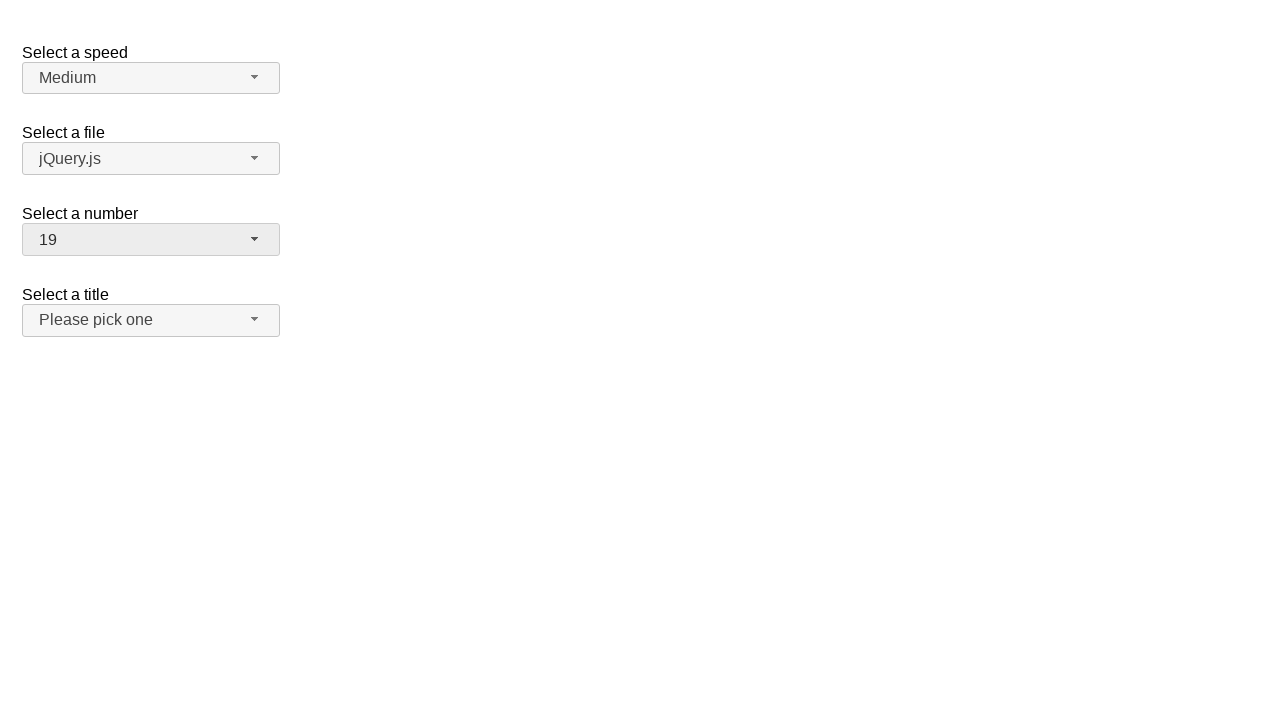

Clicked number dropdown button to open menu at (151, 240) on span#number-button
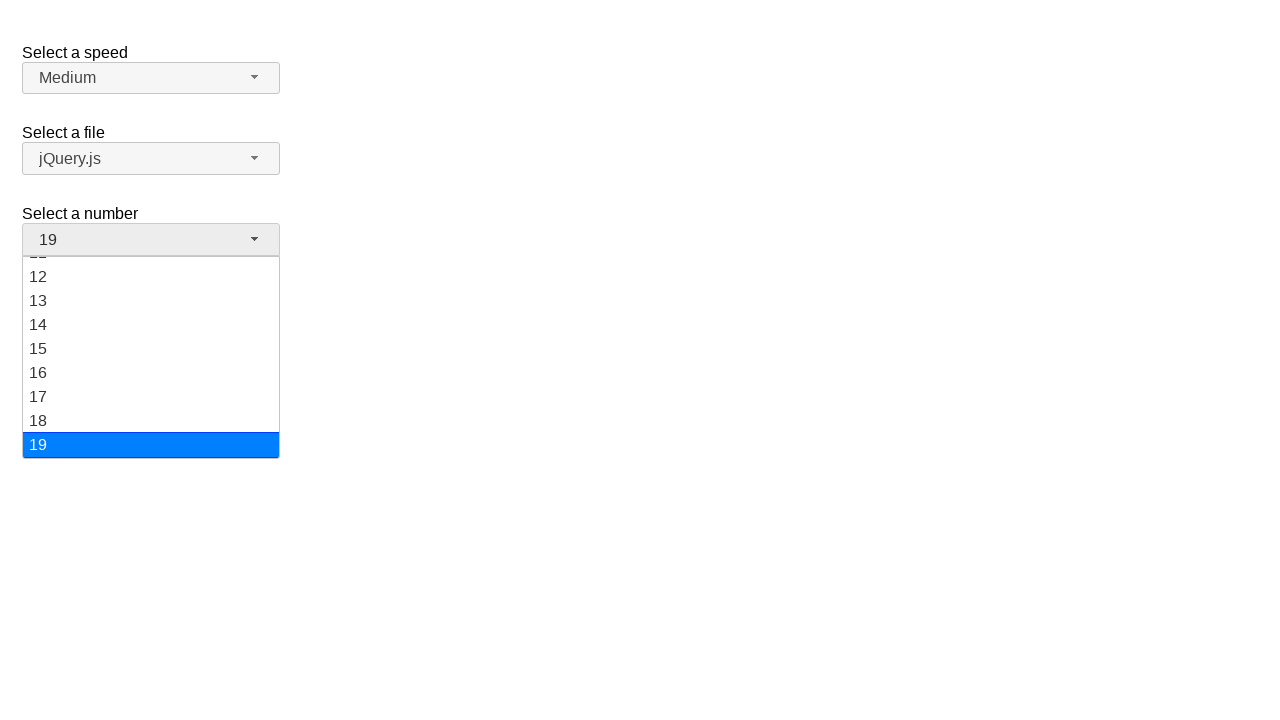

Selected value 1 from dropdown menu at (151, 269) on xpath=//ul[@id='number-menu']//li[@class='ui-menu-item' and .//text()='1']
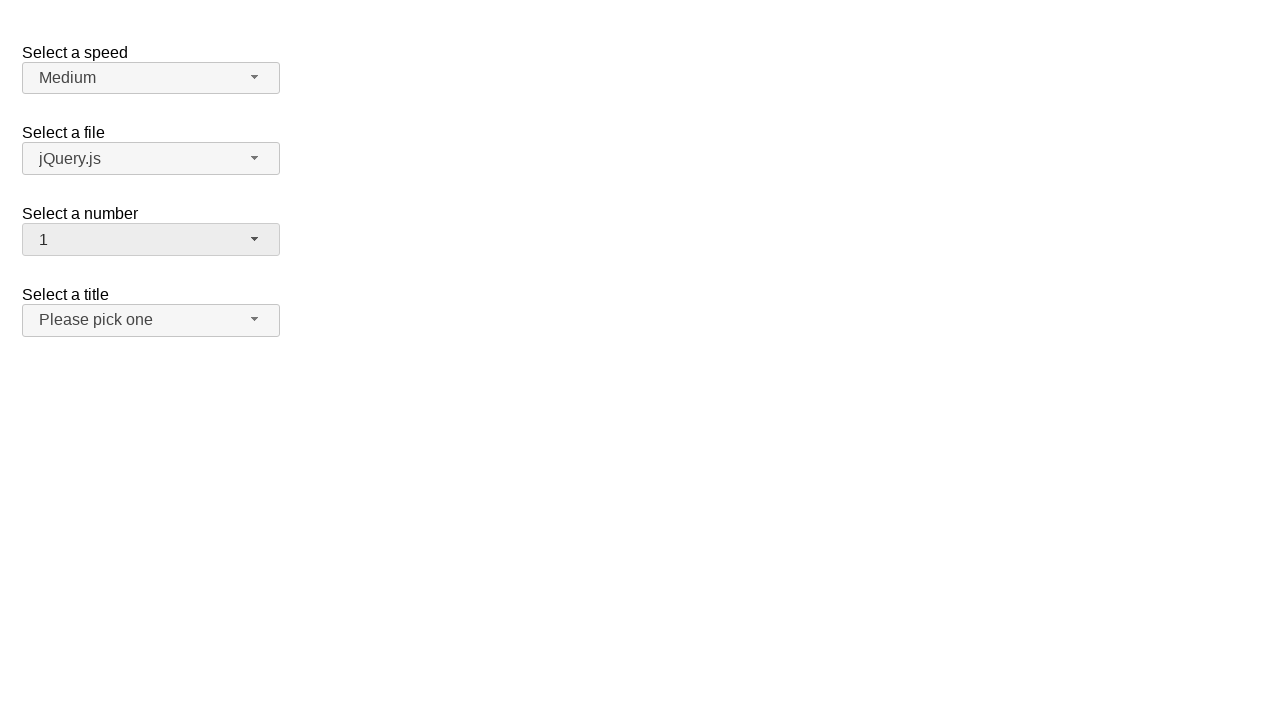

Clicked number dropdown button to open menu at (151, 240) on span#number-button
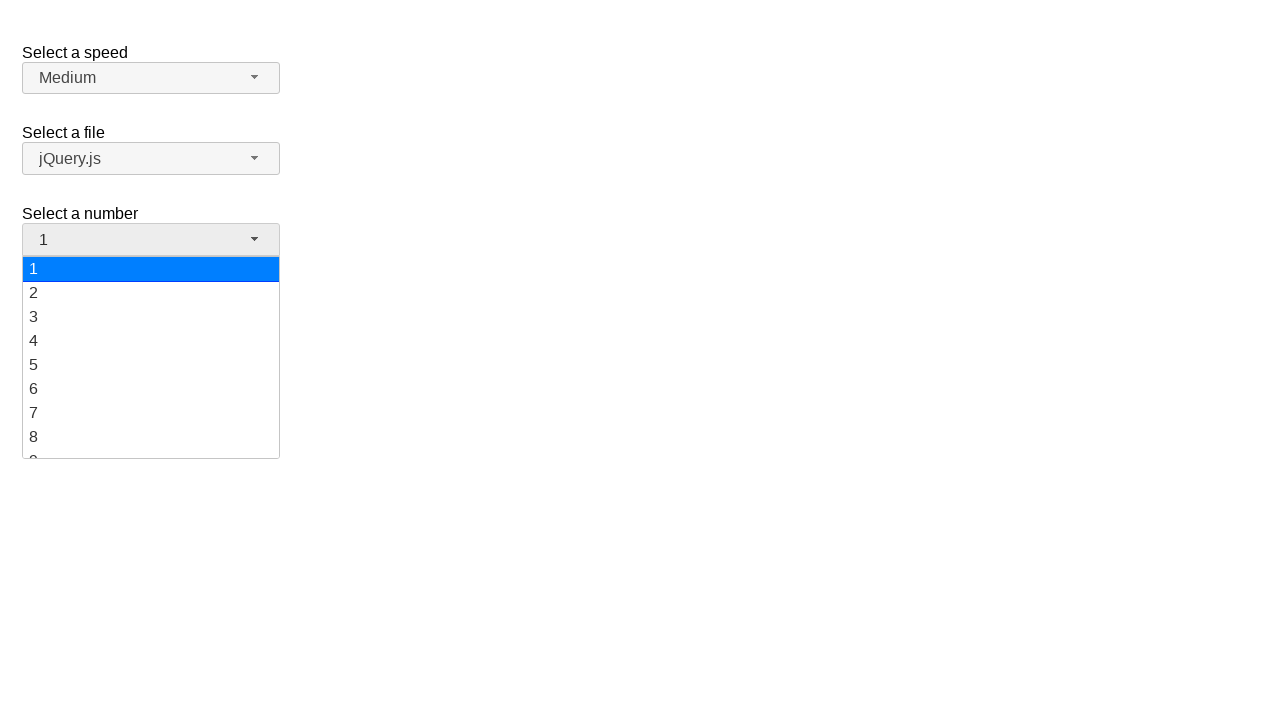

Selected value 13 from dropdown menu at (151, 357) on xpath=//ul[@id='number-menu']//li[@class='ui-menu-item' and .//text()='13']
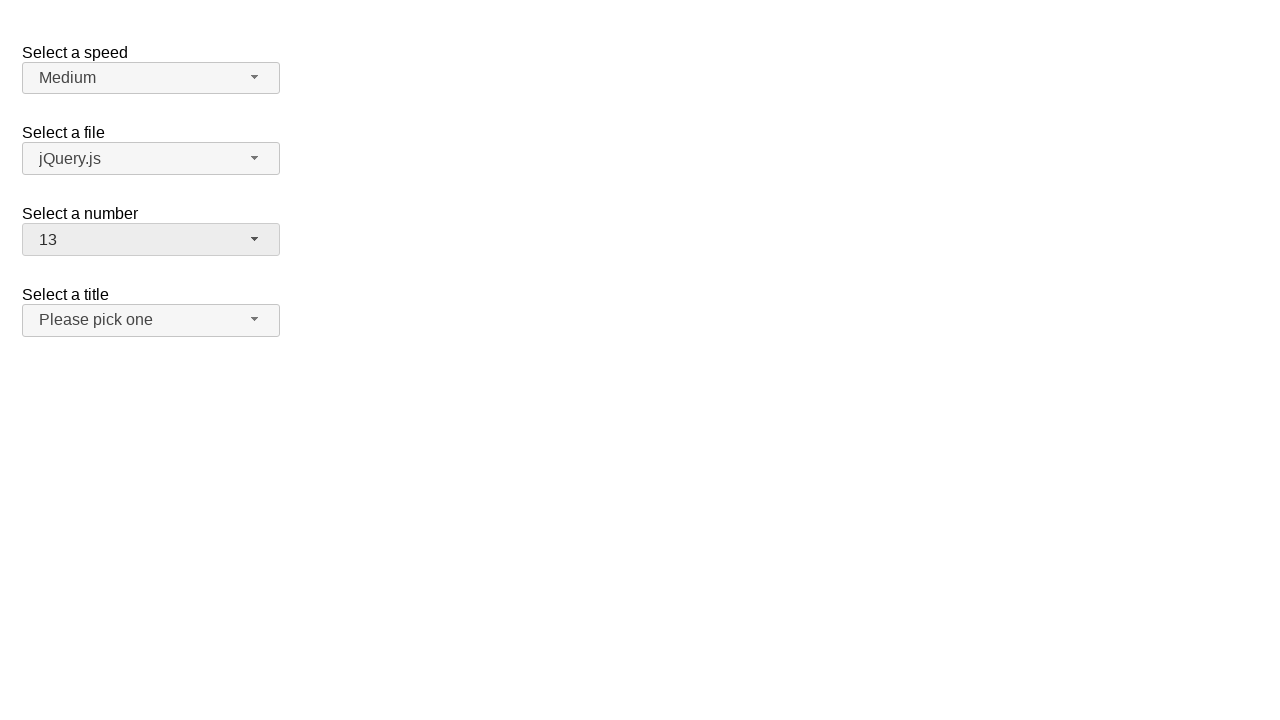

Clicked number dropdown button to open menu at (151, 240) on span#number-button
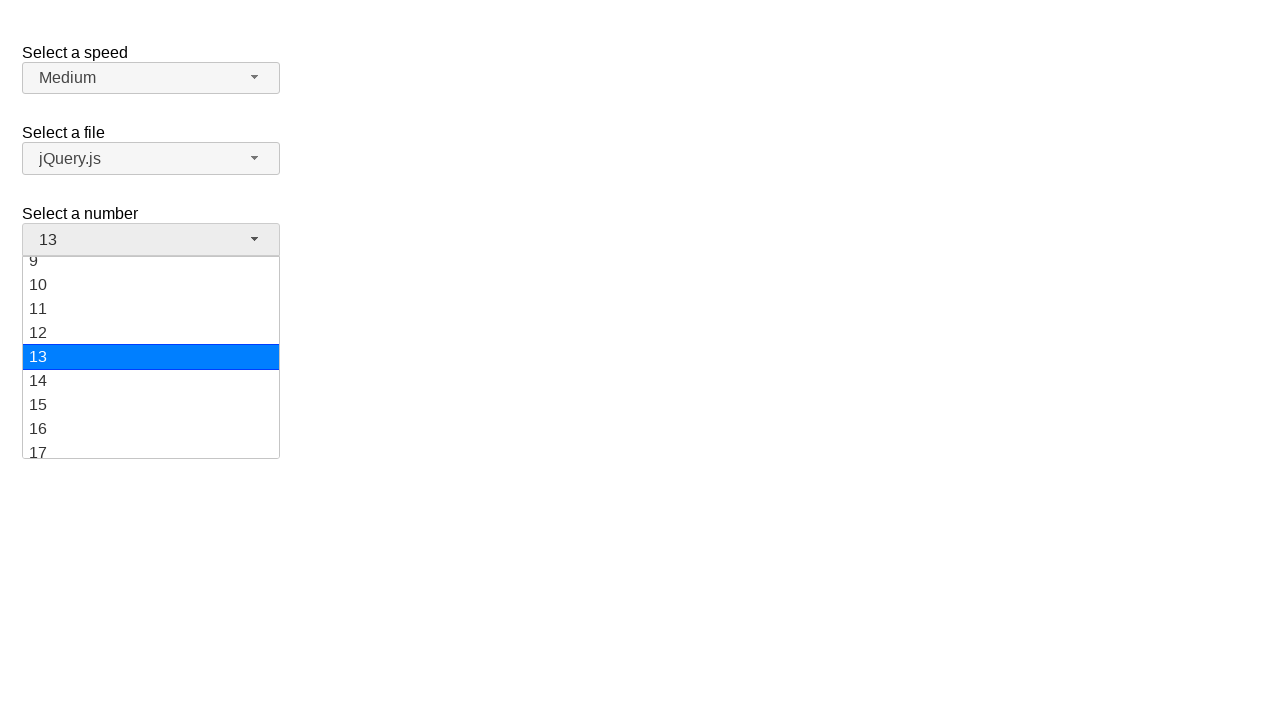

Selected value 2 from dropdown menu at (151, 293) on xpath=//ul[@id='number-menu']//li[@class='ui-menu-item' and .//text()='2']
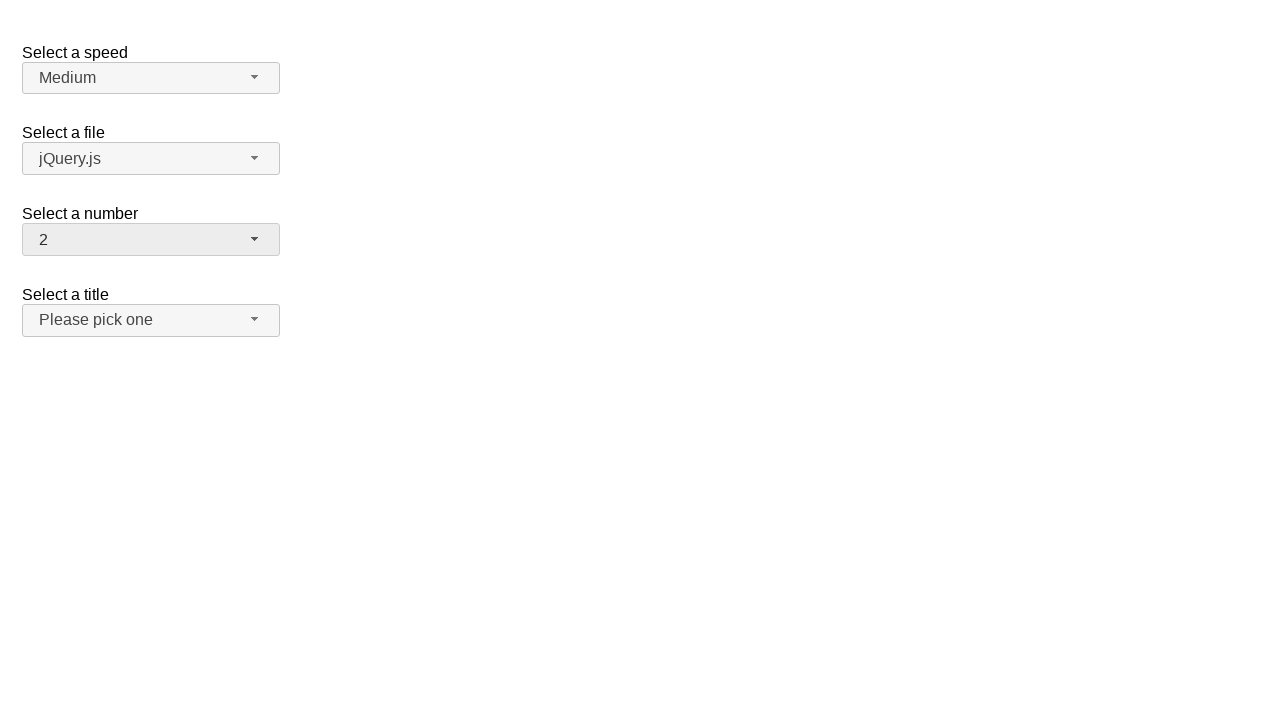

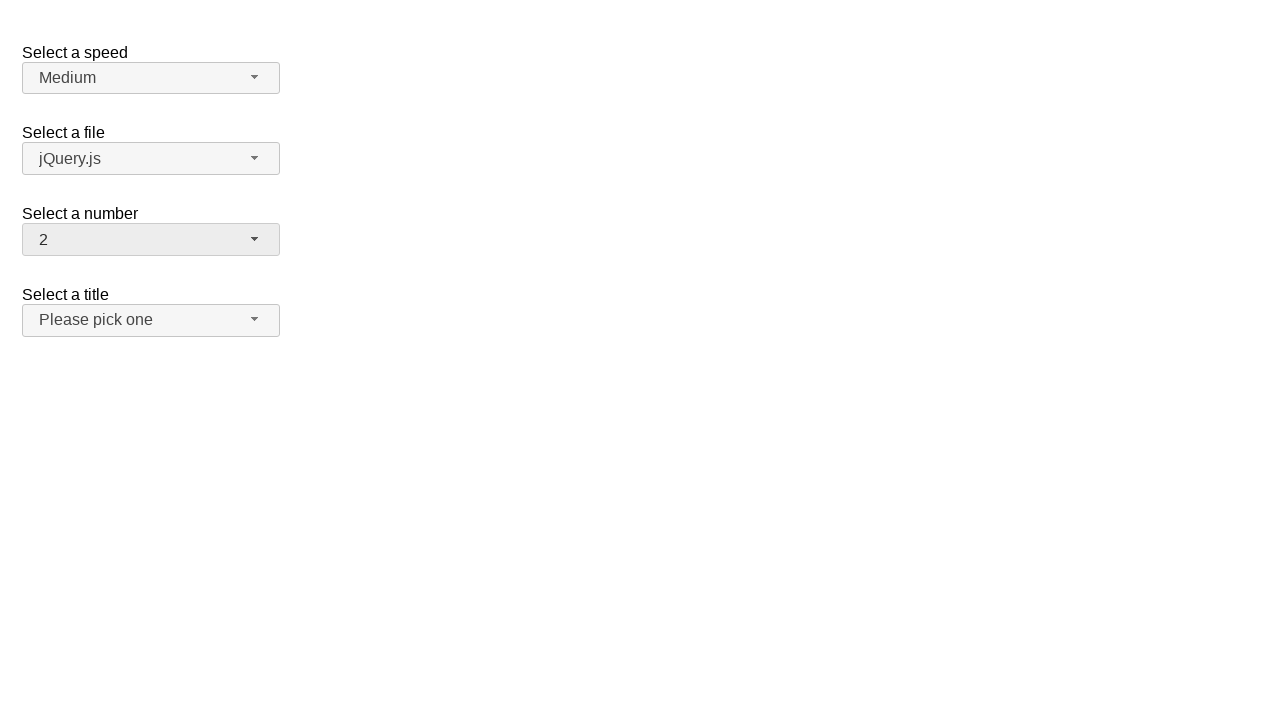